Tests a simple form by filling in first name, last name, city, and country fields using different locator strategies, then submitting the form

Starting URL: http://suninjuly.github.io/simple_form_find_task.html

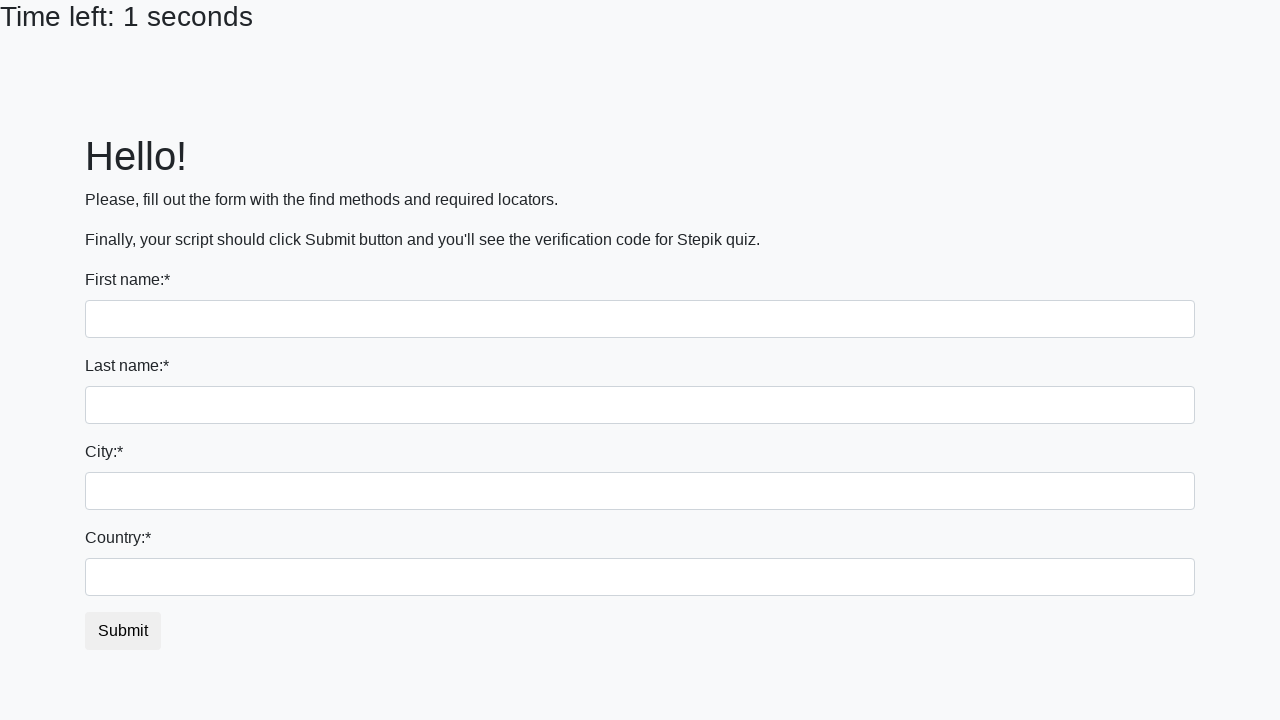

Filled first name field with 'Ivan' using tag name selector on input
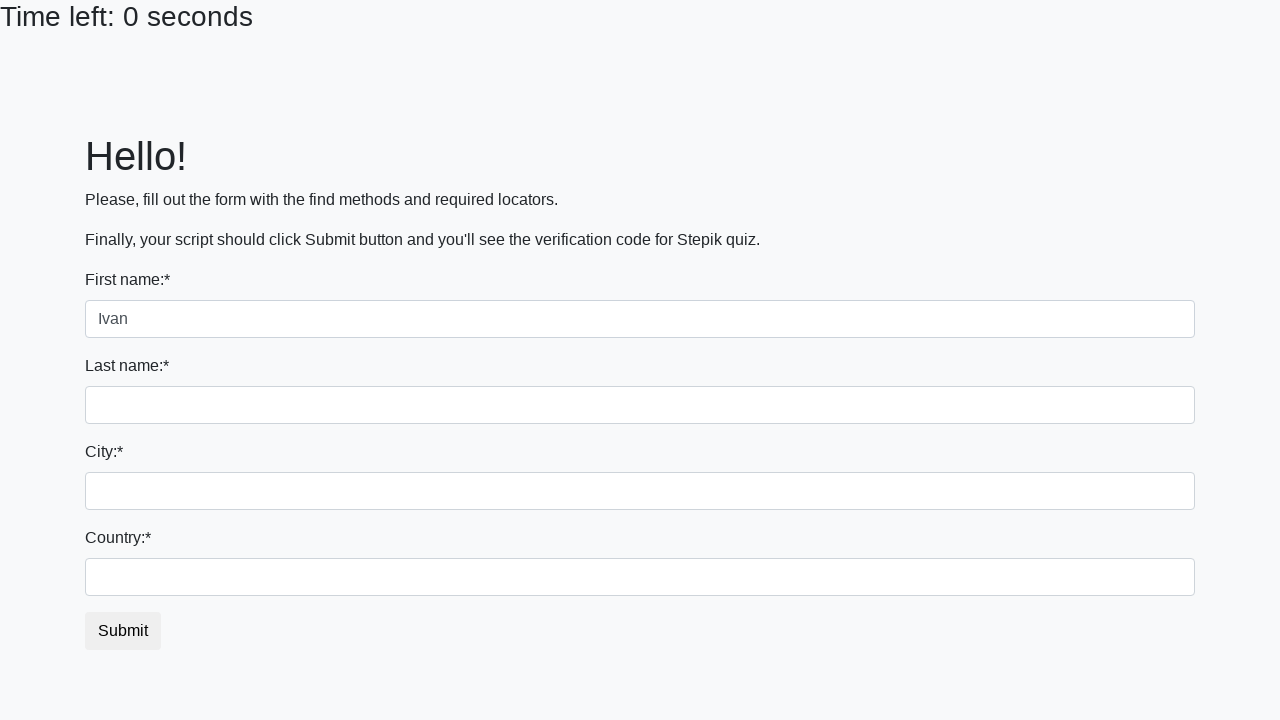

Filled last name field with 'Petrov' using name attribute selector on input[name='last_name']
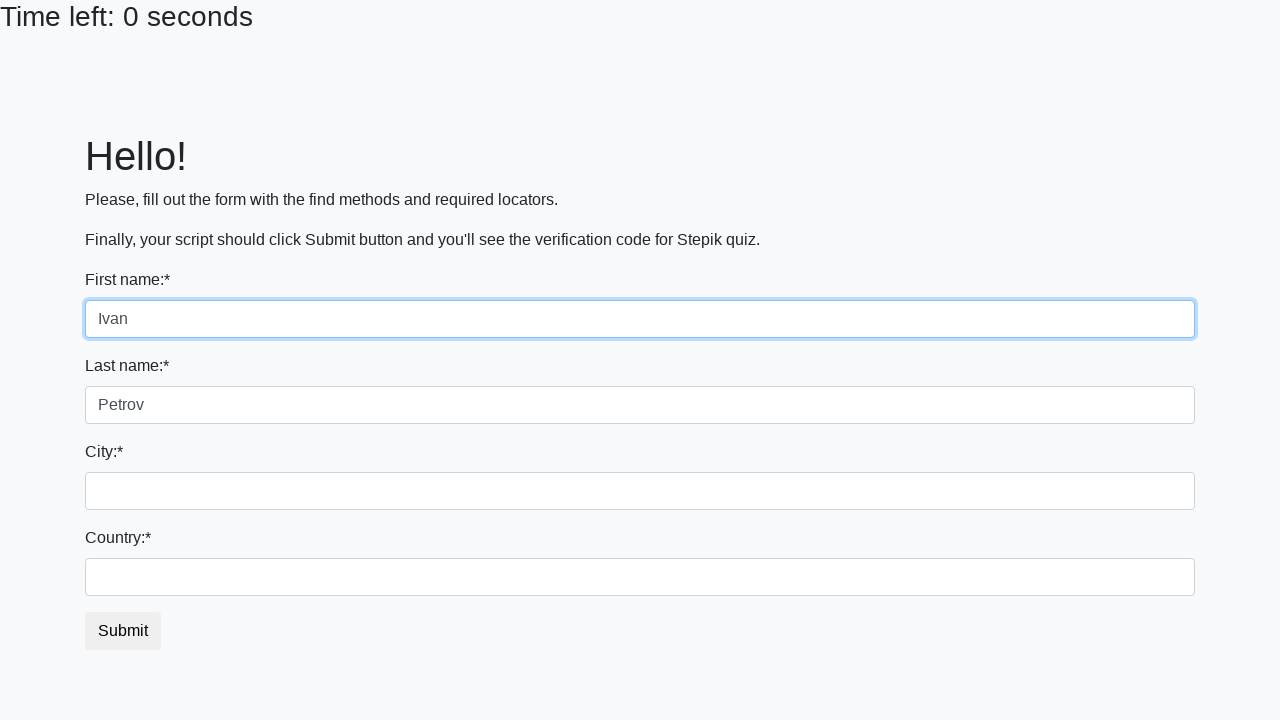

Filled city field with 'Smolensk' using class selector on .form-control.city
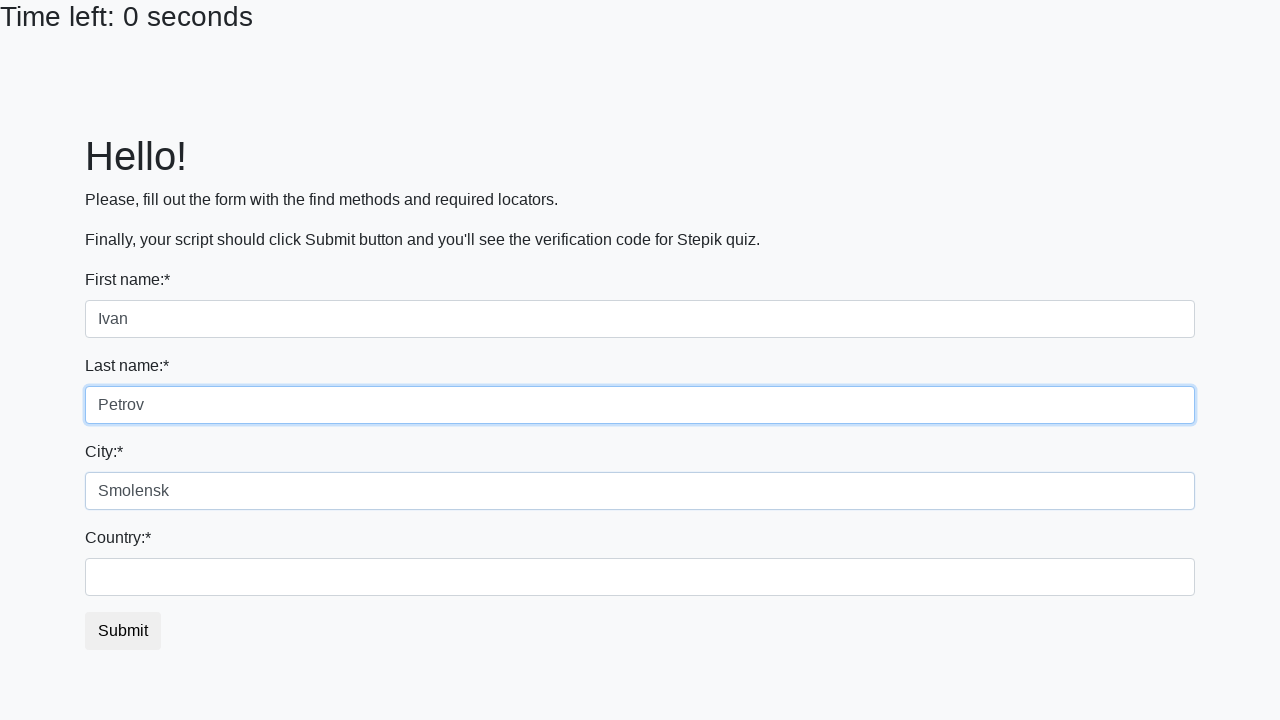

Filled country field with 'Russia' using ID selector on #country
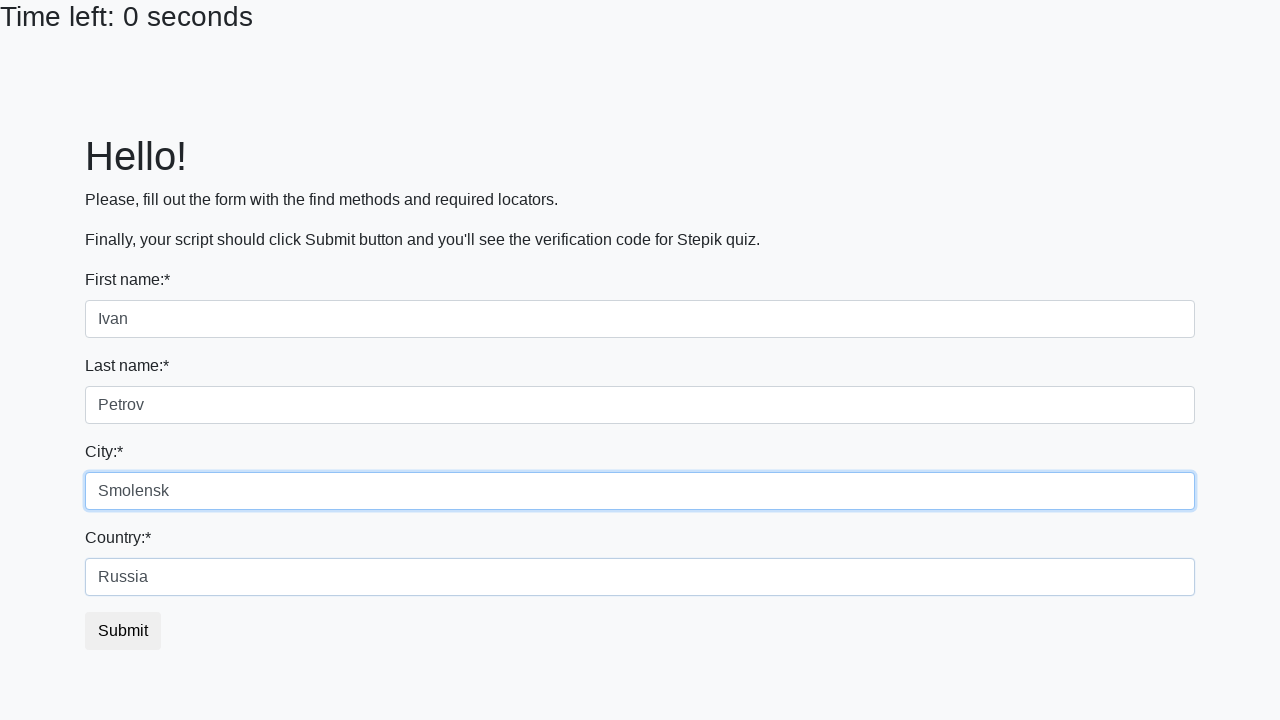

Clicked submit button to submit the form at (123, 631) on button.btn
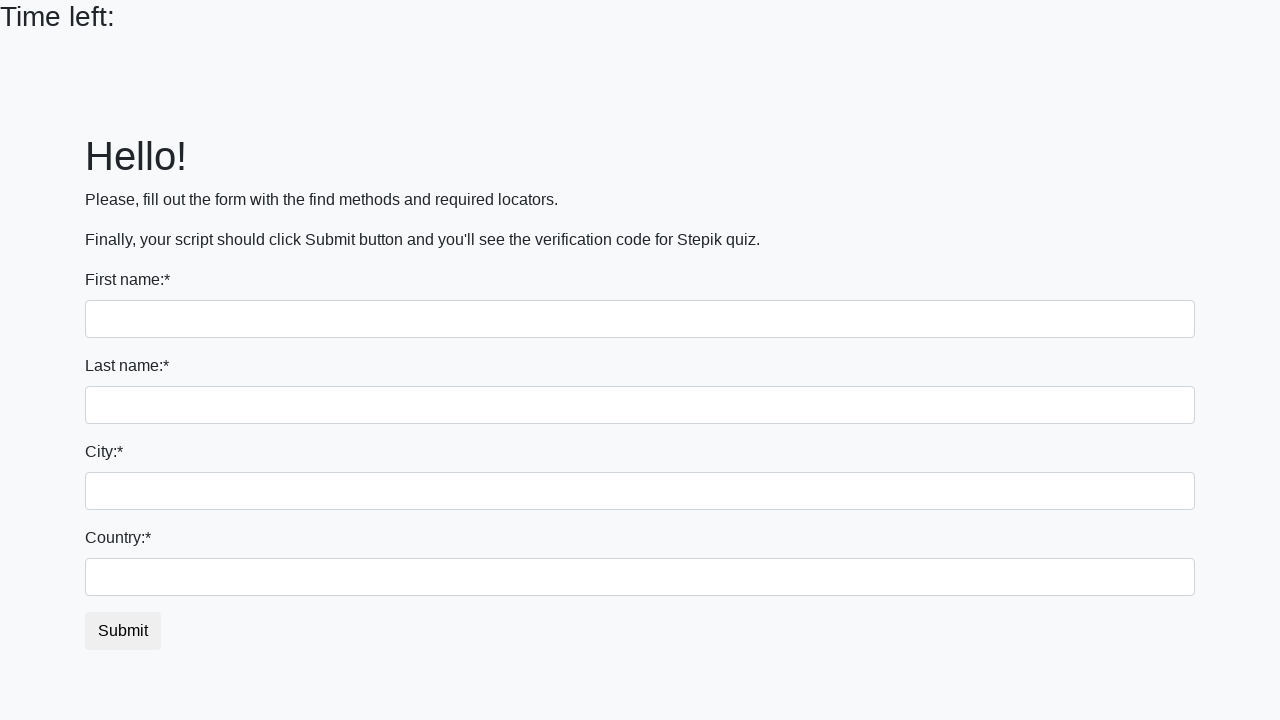

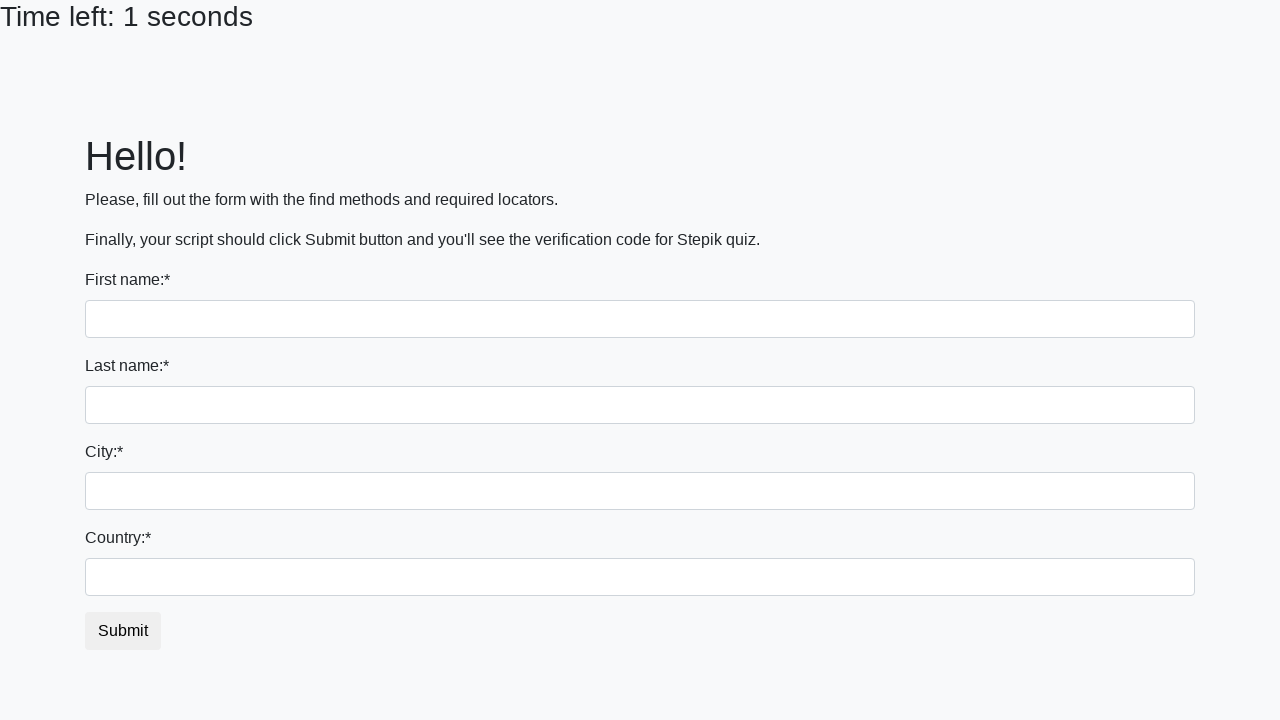